Tests that links on the Automation Practice page are clickable by iterating through all anchor tags, clicking each one with visible text, and navigating back to the original page.

Starting URL: https://rahulshettyacademy.com/AutomationPractice/

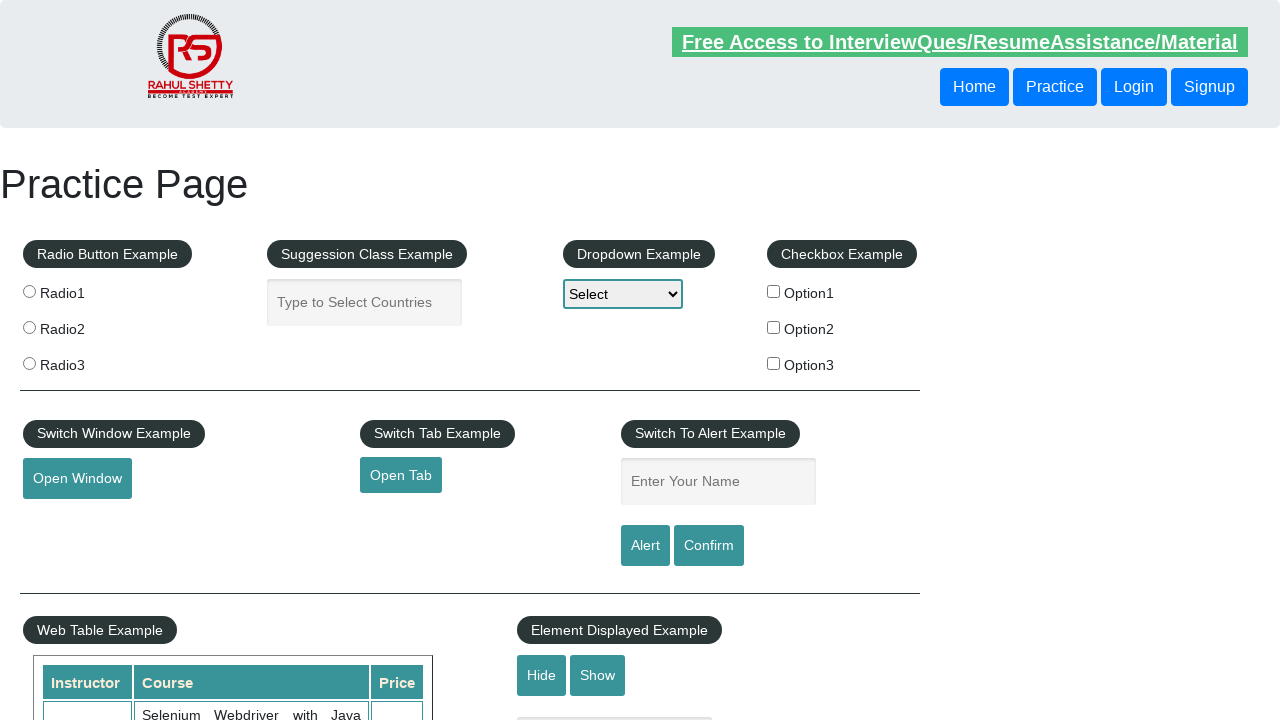

Retrieved all anchor tags from the page
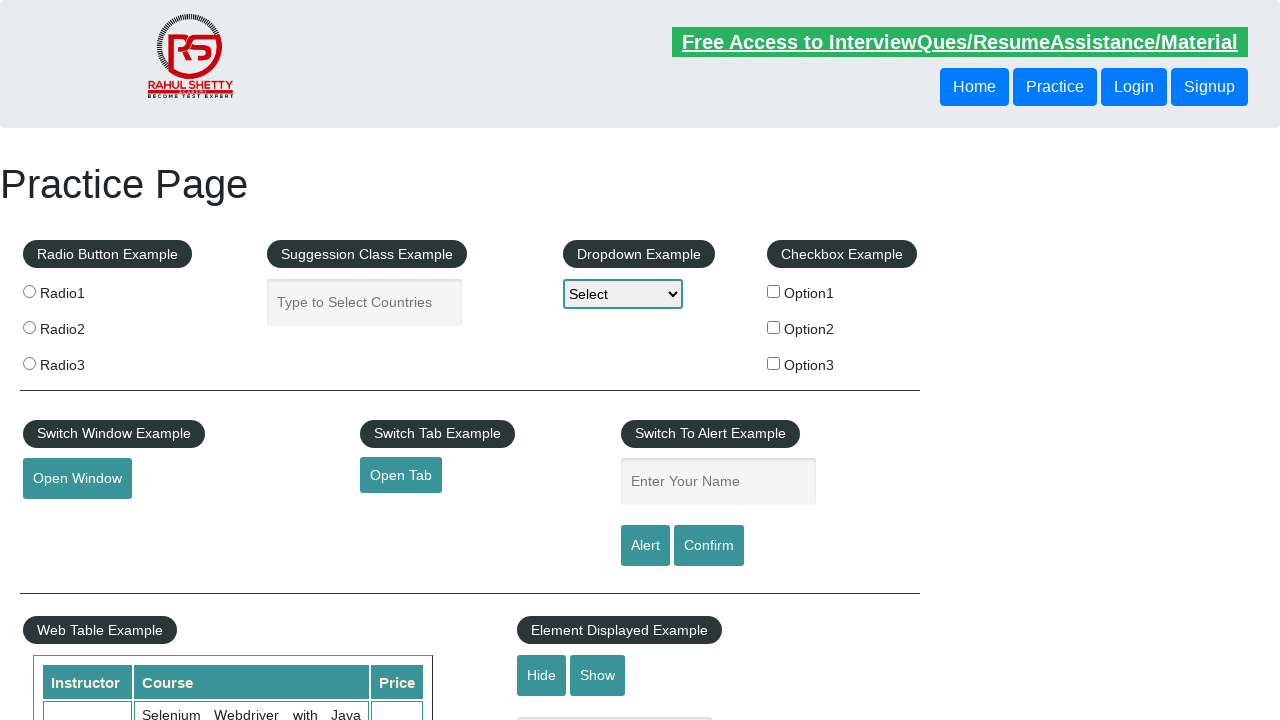

Found 27 total links on the page
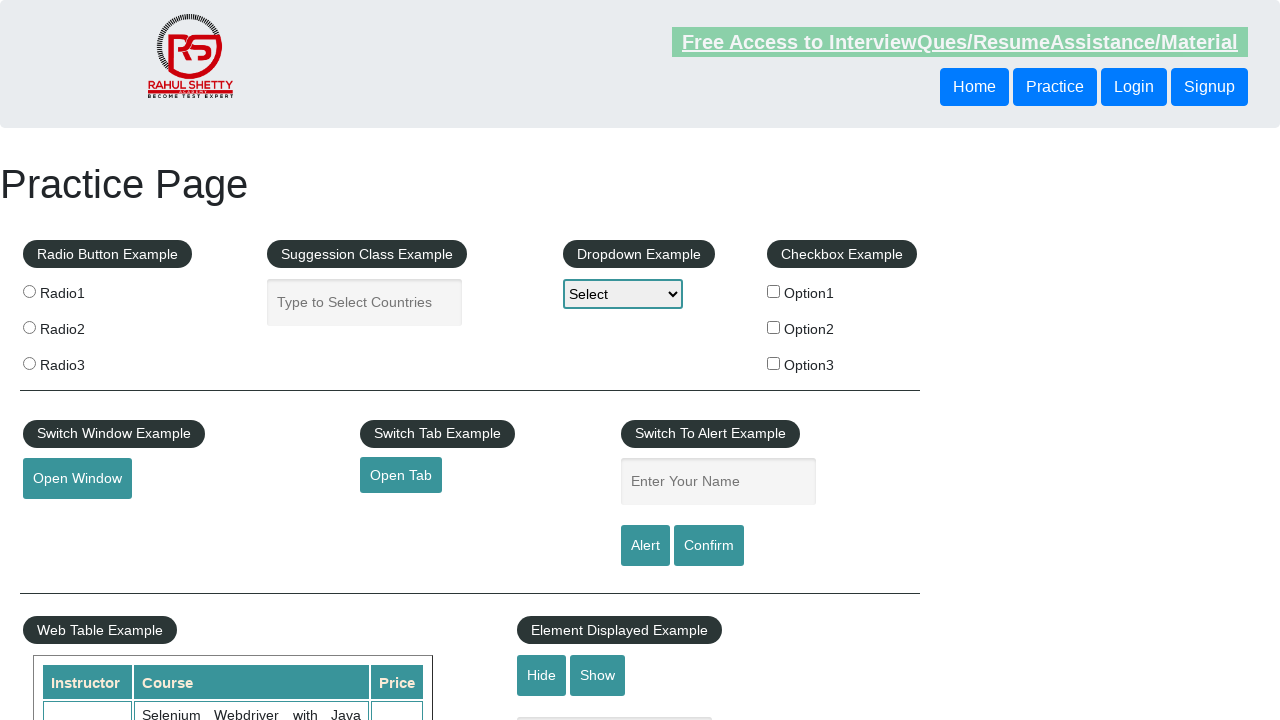

Retrieved href attribute from link 2: https://rahulshettyacademy.com/documents-request
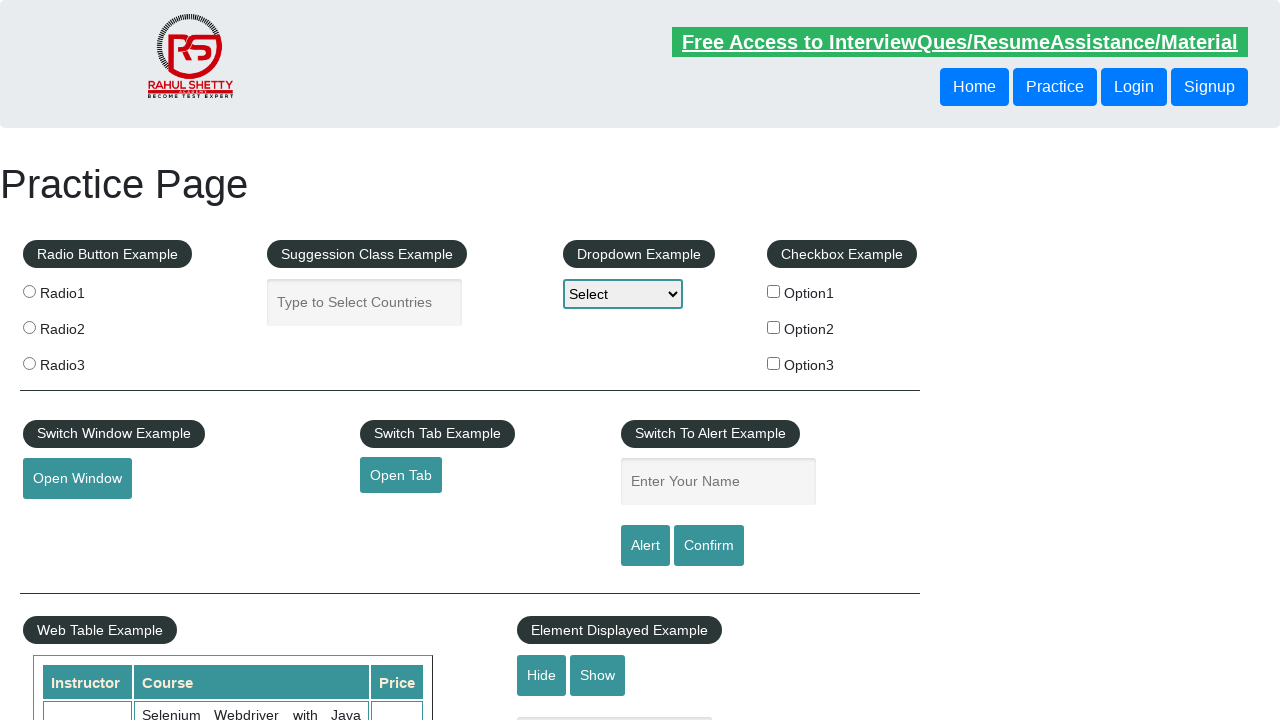

Clicked link 2 with text 'Free Access to InterviewQues/ResumeAssistance/Material' at (960, 42) on a >> nth=1
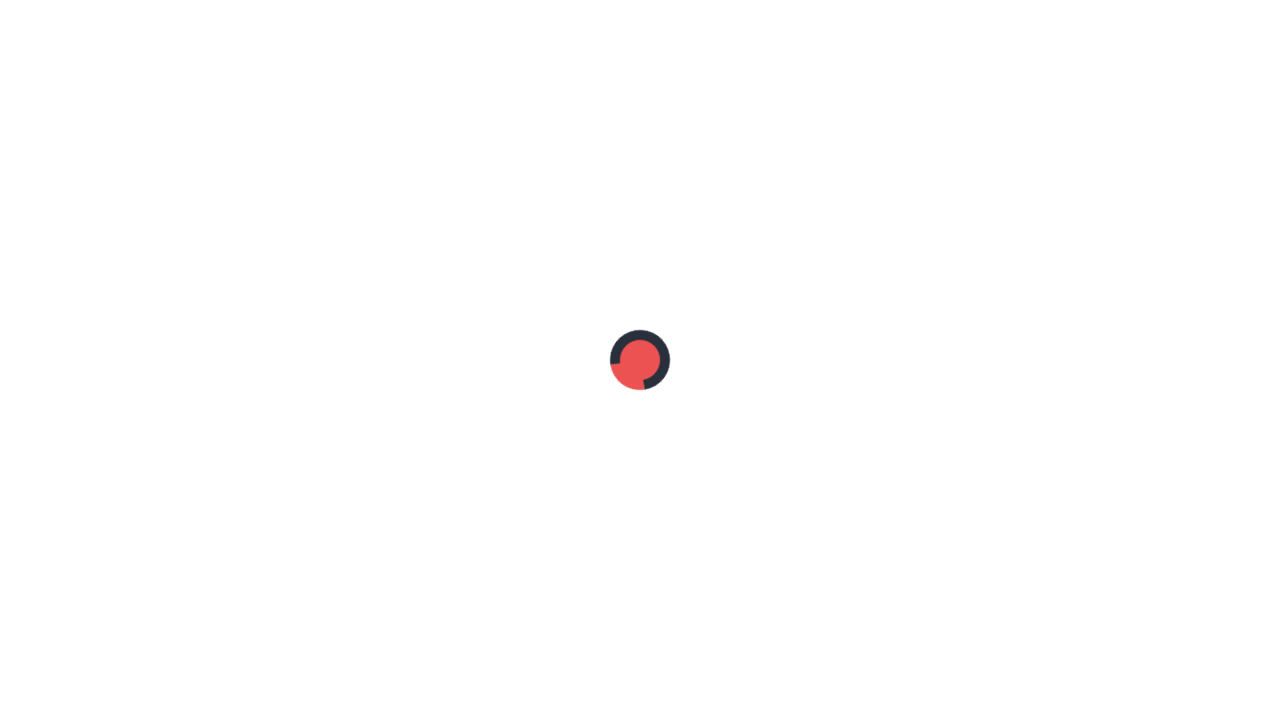

Navigated back to the Automation Practice page after clicking link 2
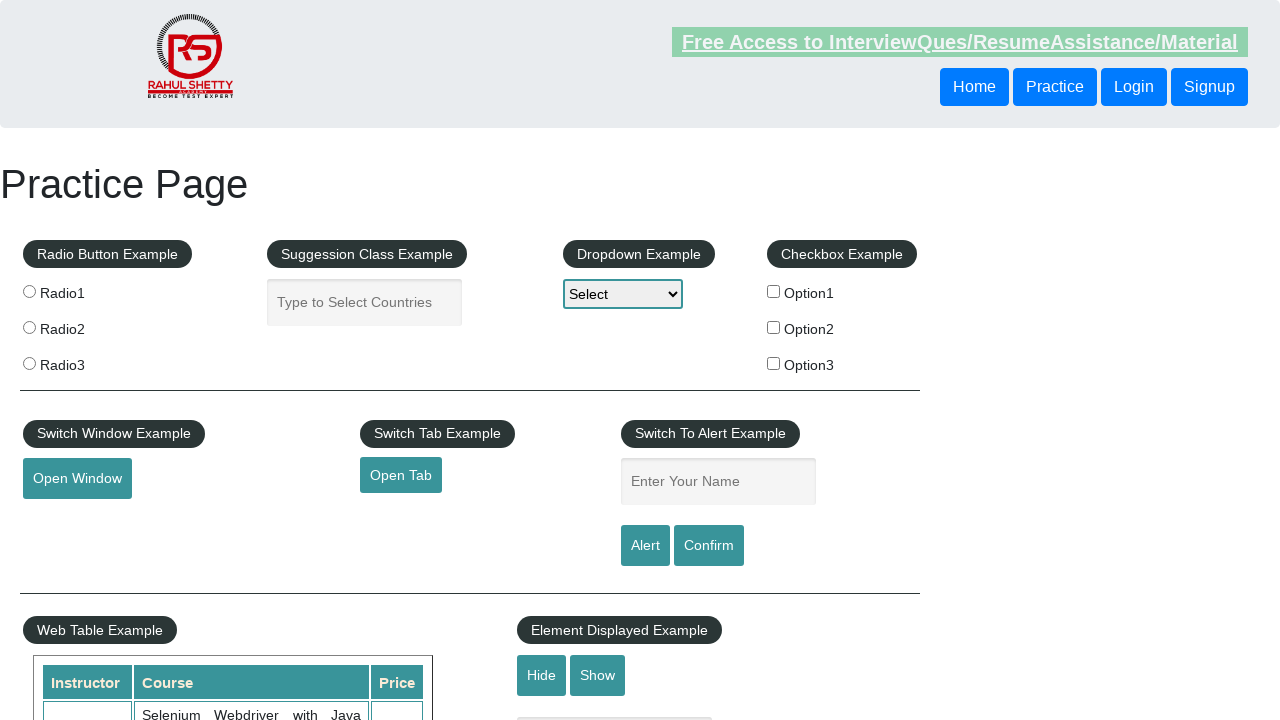

Waited for page DOM to load after navigation
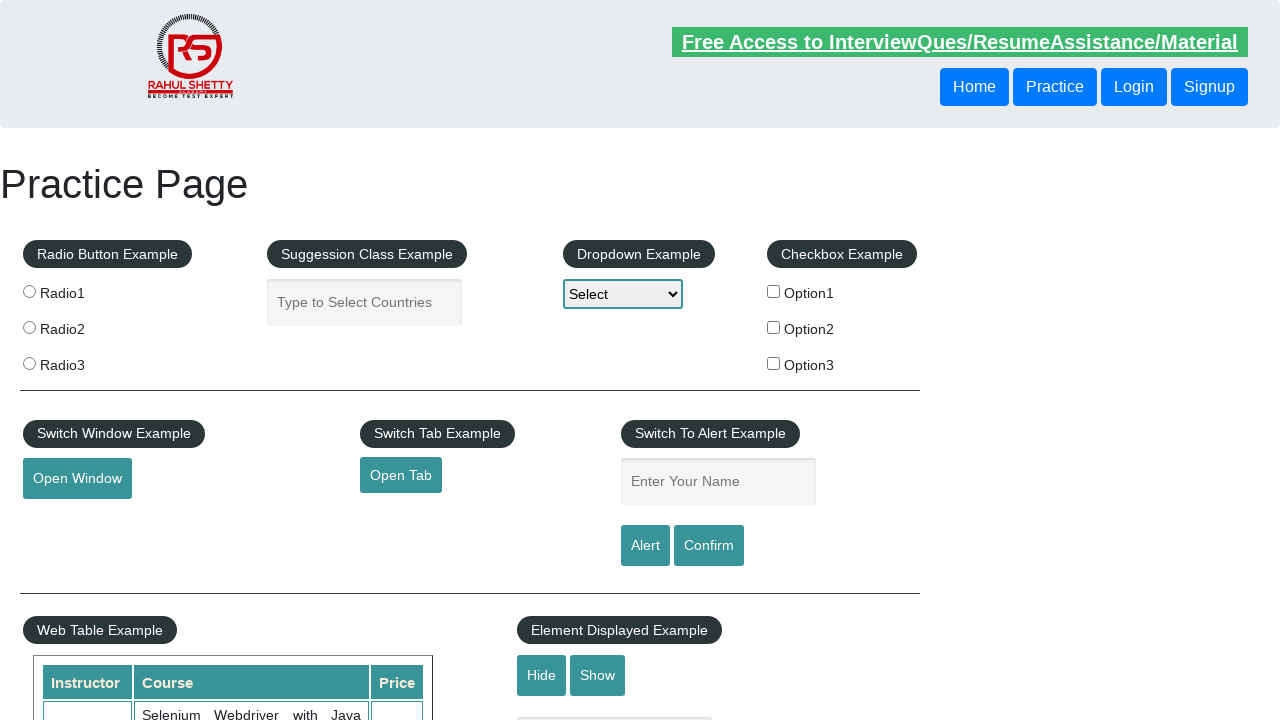

Retrieved href attribute from link 3: https://www.rahulshettyacademy.com/
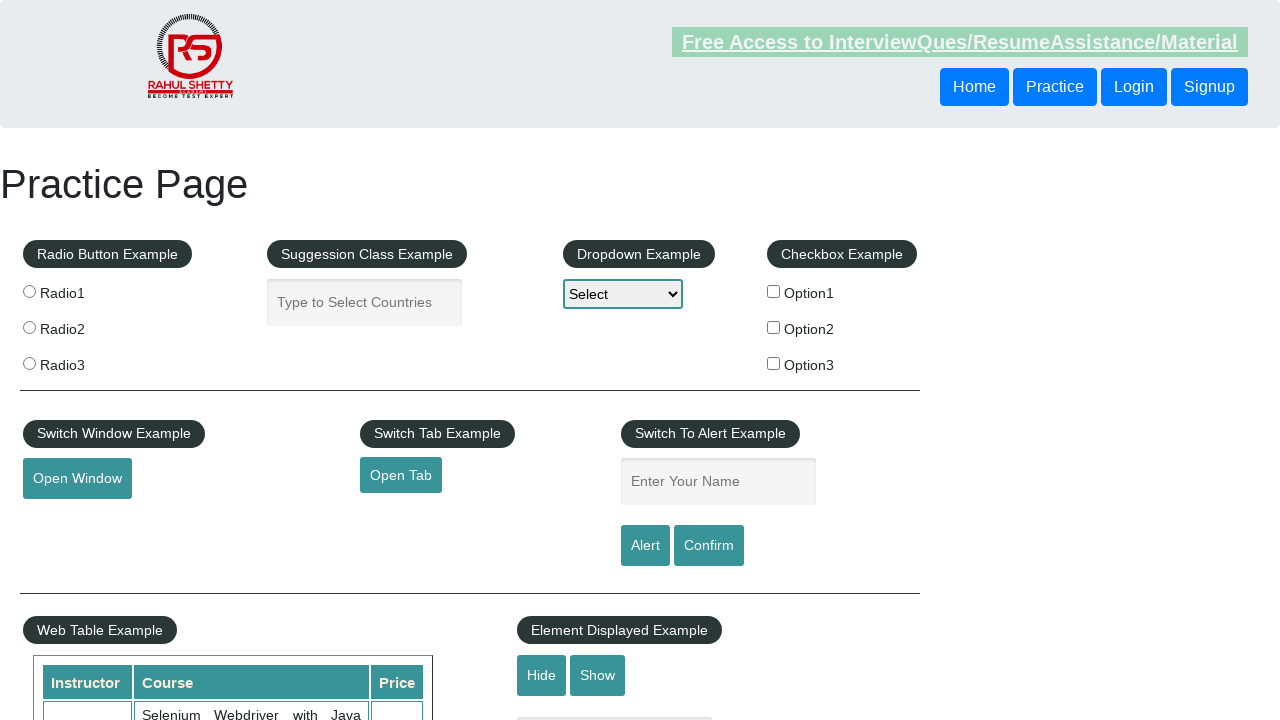

Clicked link 3 with text 'Home' at (974, 87) on a >> nth=2
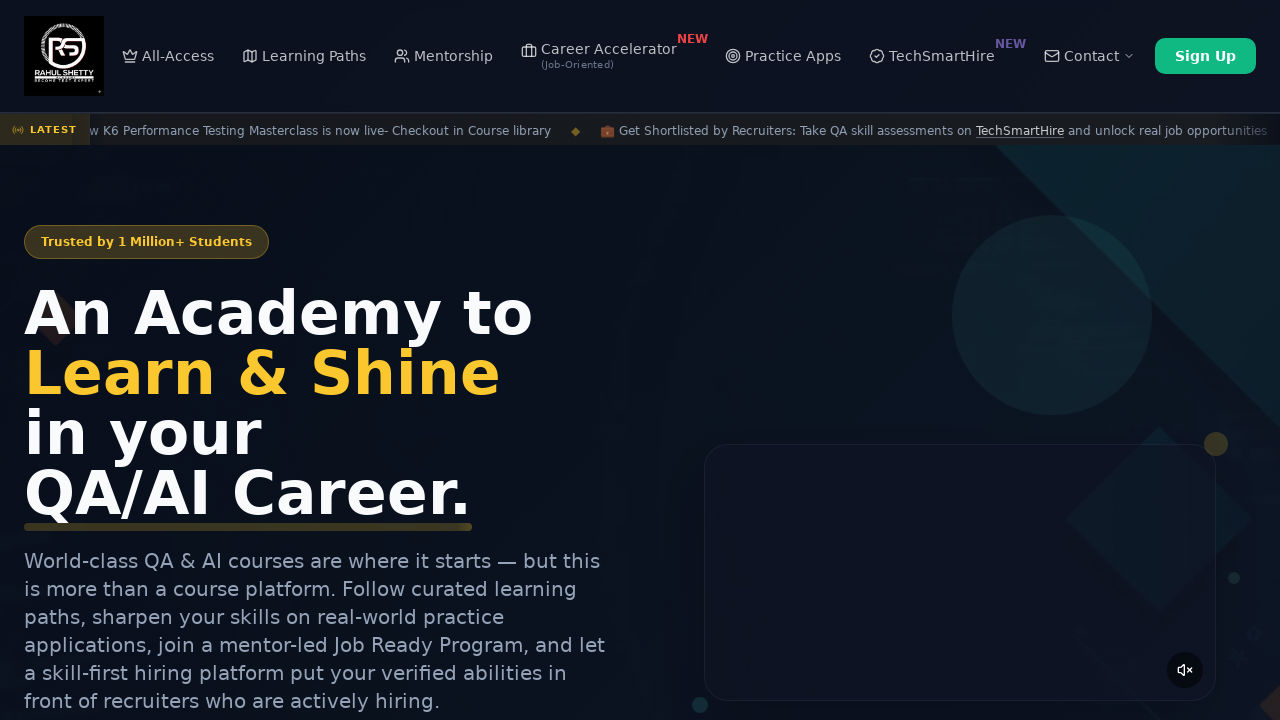

Navigated back to the Automation Practice page after clicking link 3
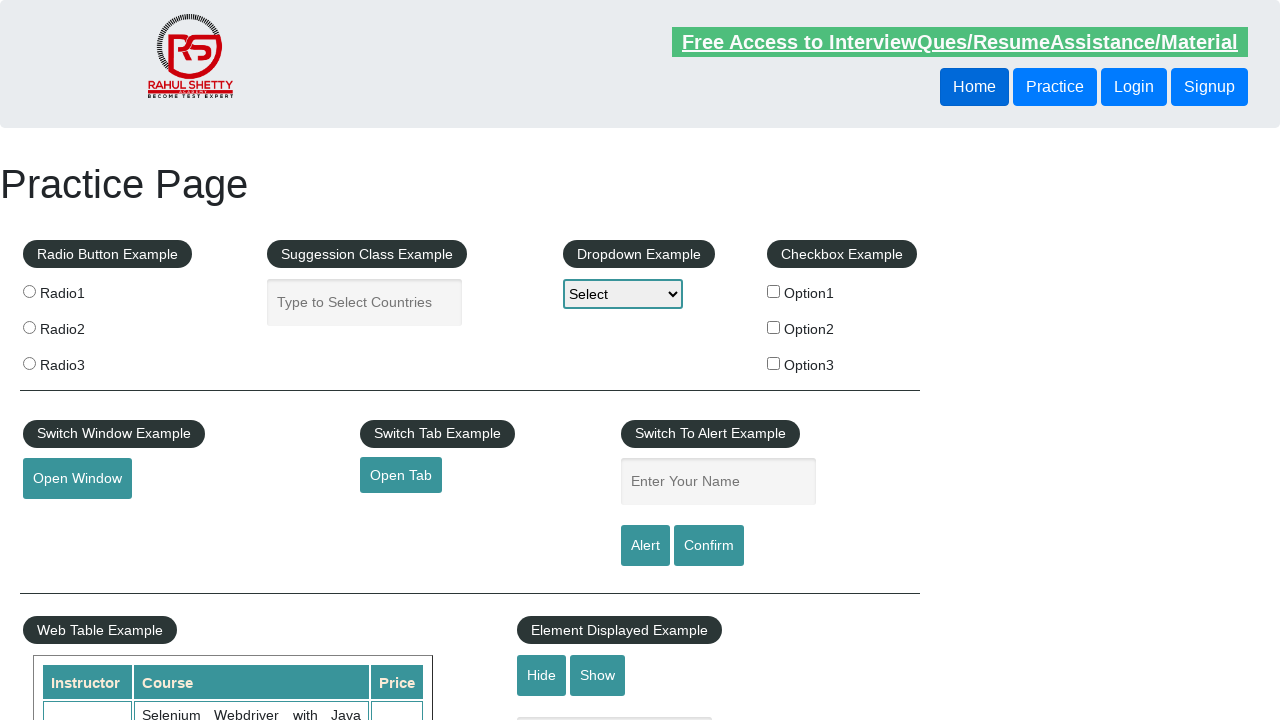

Waited for page DOM to load after navigation
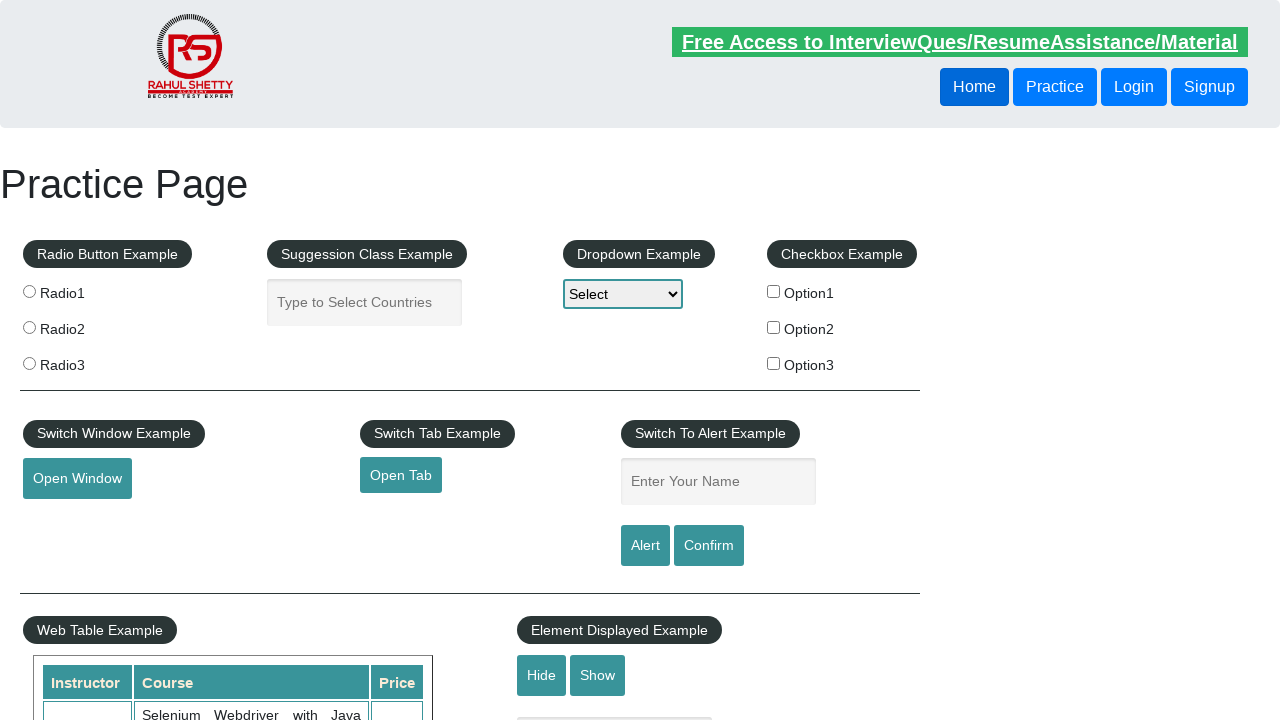

Retrieved href attribute from link 4: https://www.qaclickacademy.com
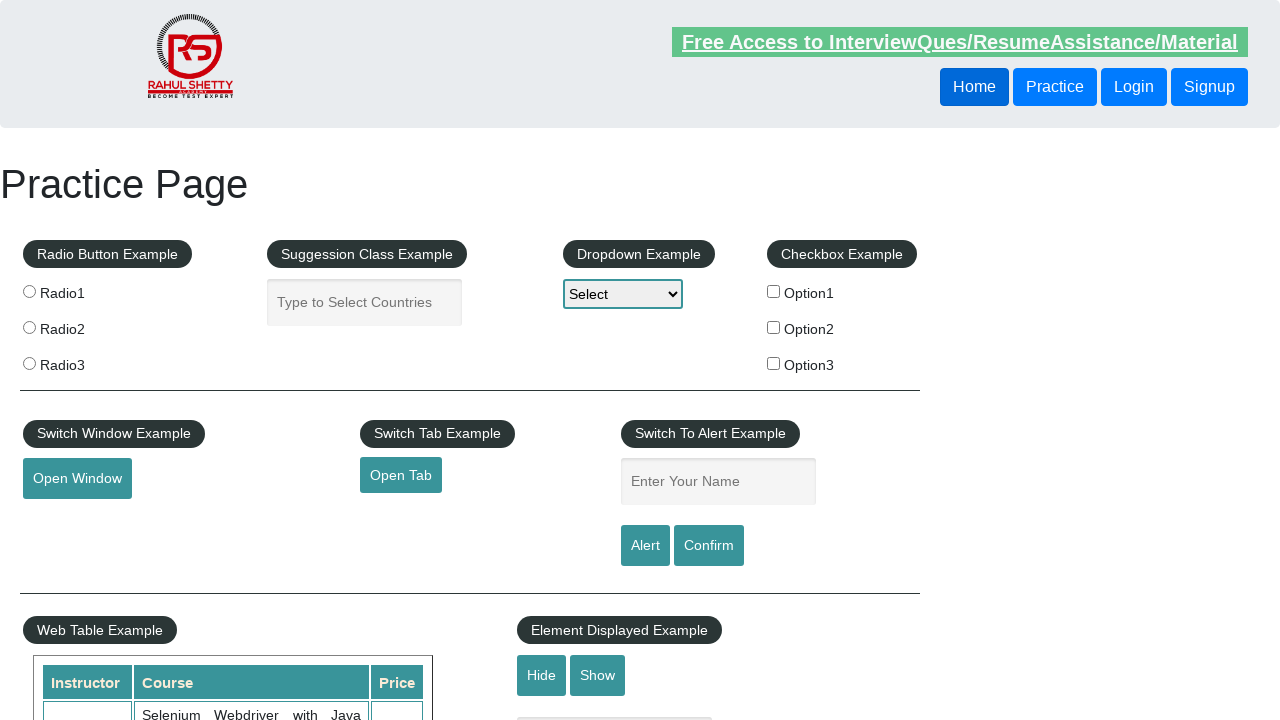

Clicked link 4 with text 'Open Tab' at (401, 475) on a >> nth=3
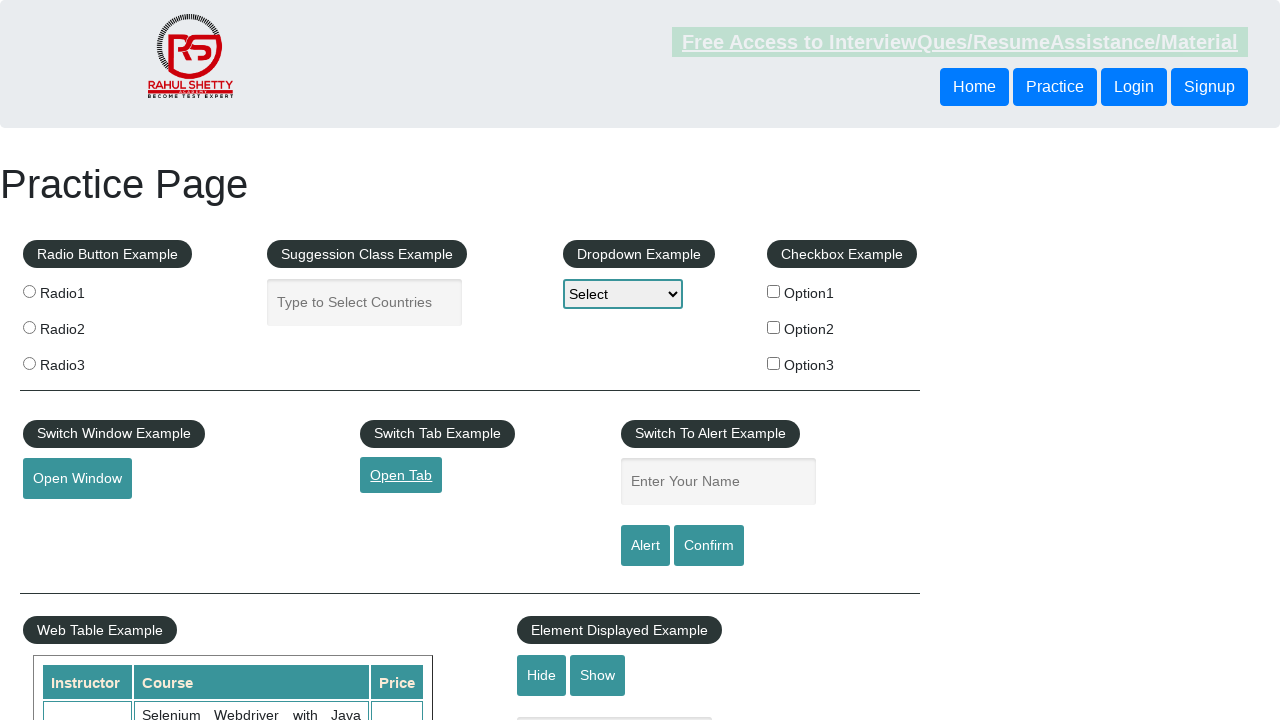

Navigated back to the Automation Practice page after clicking link 4
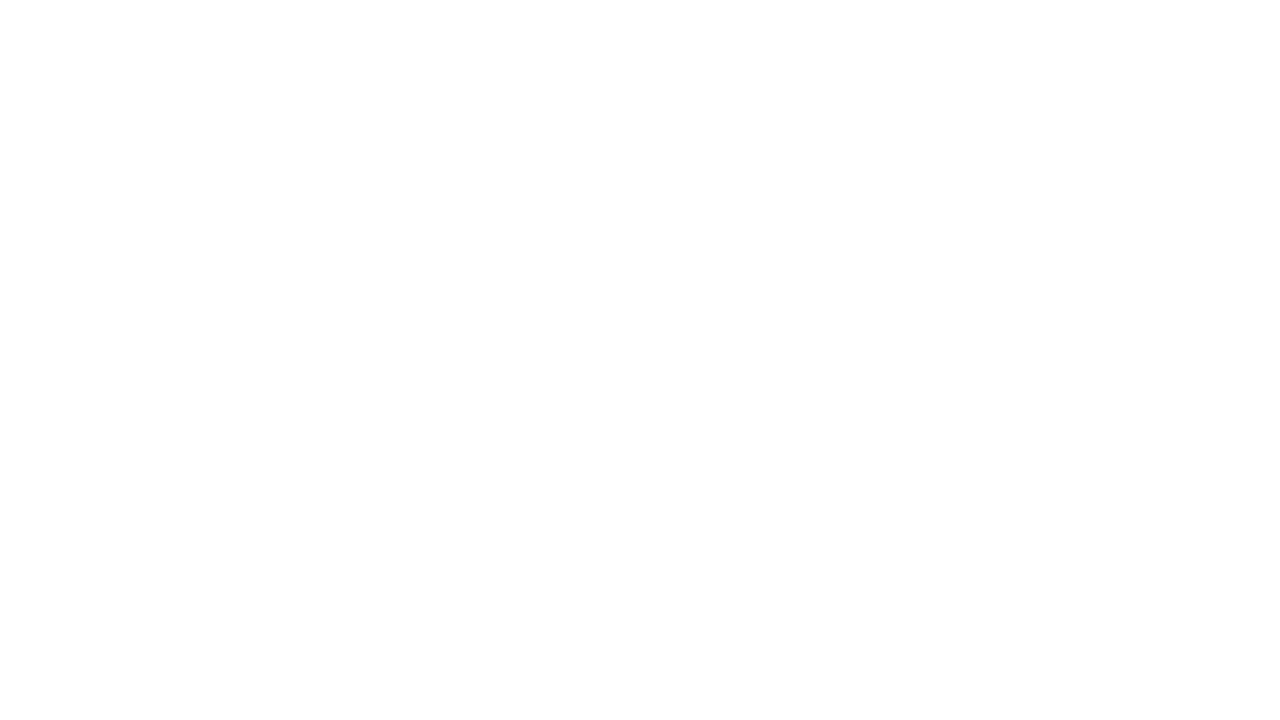

Waited for page DOM to load after navigation
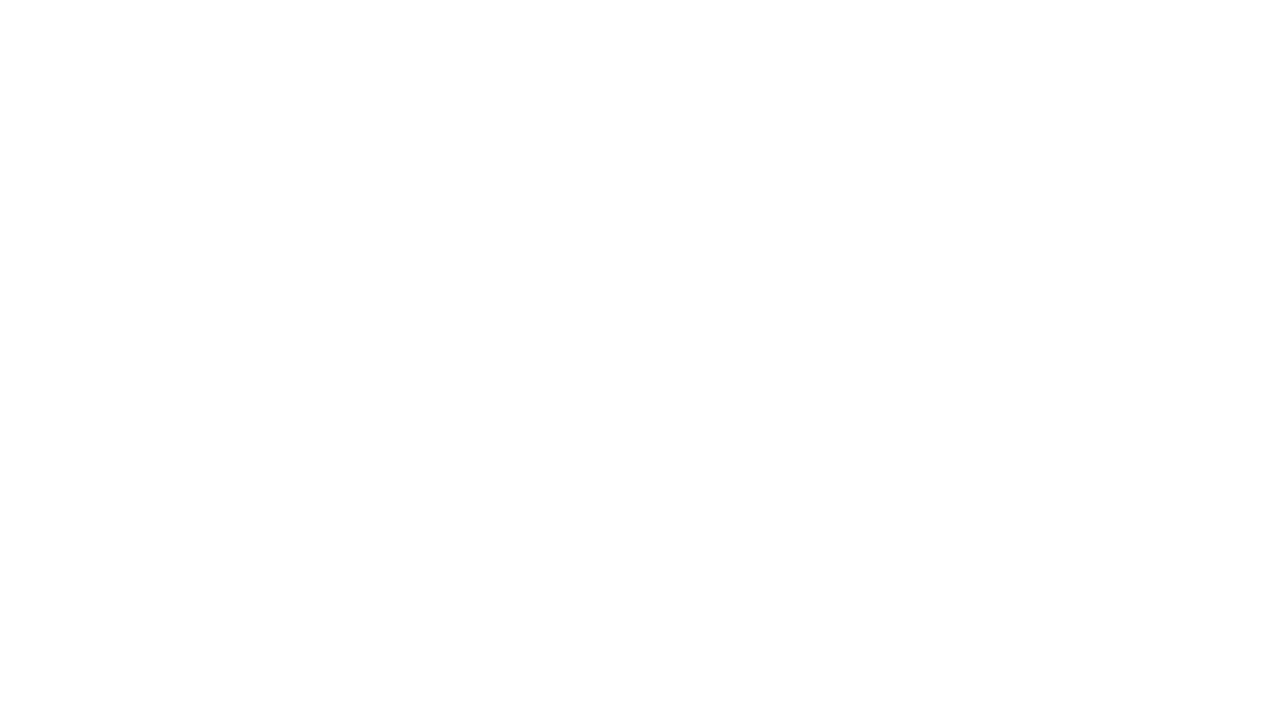

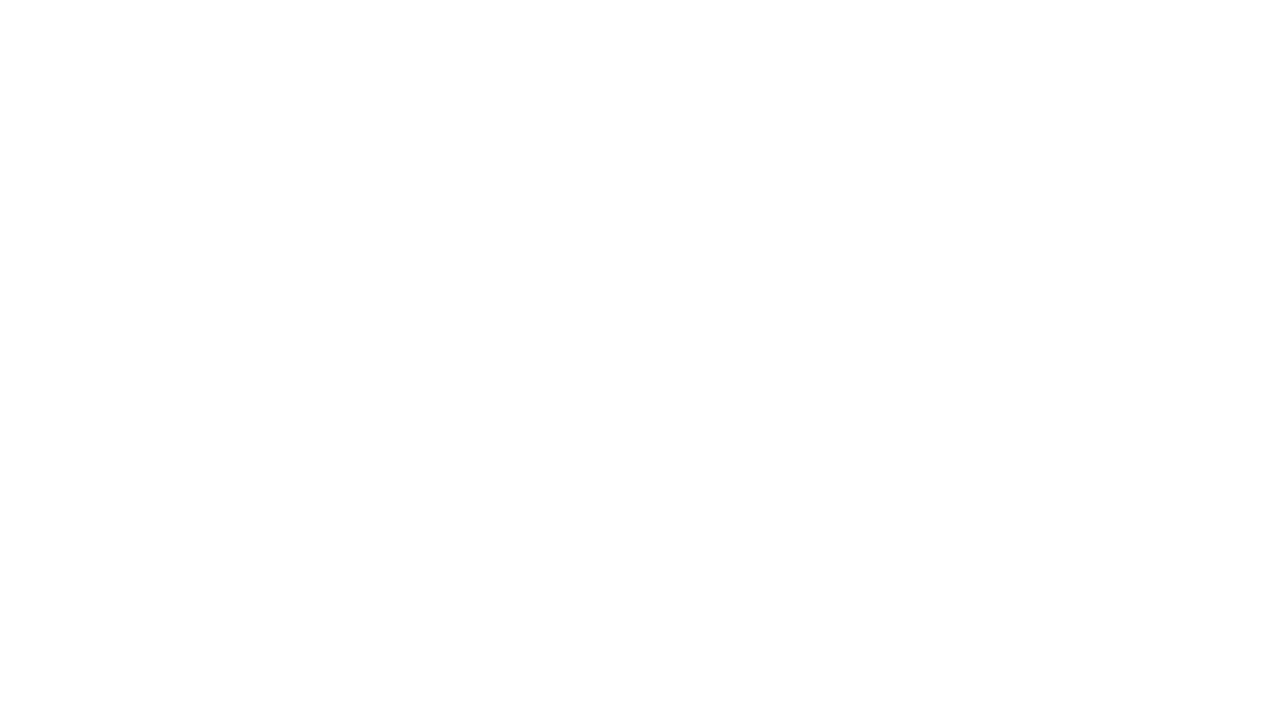